Tests image loading functionality by waiting for images to load and verifying their presence on the page

Starting URL: https://bonigarcia.dev/selenium-webdriver-java/loading-images.html

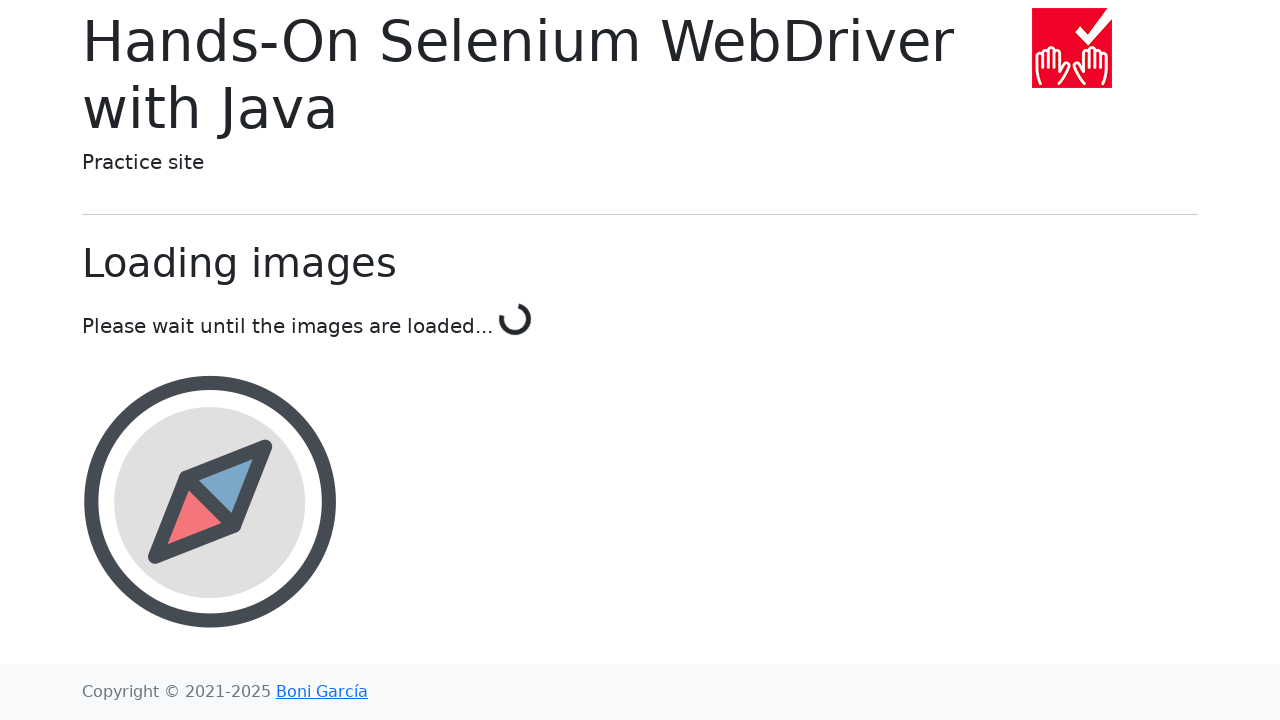

Waited for landscape image to load in container
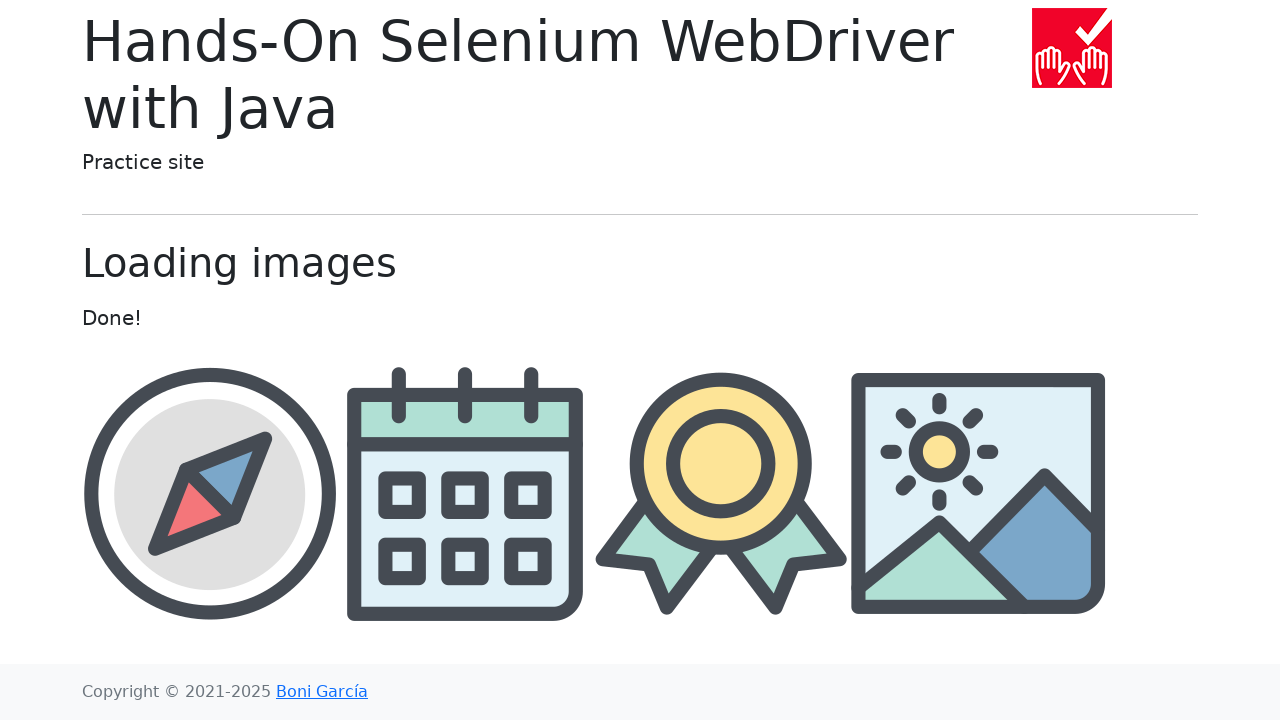

Located award image element
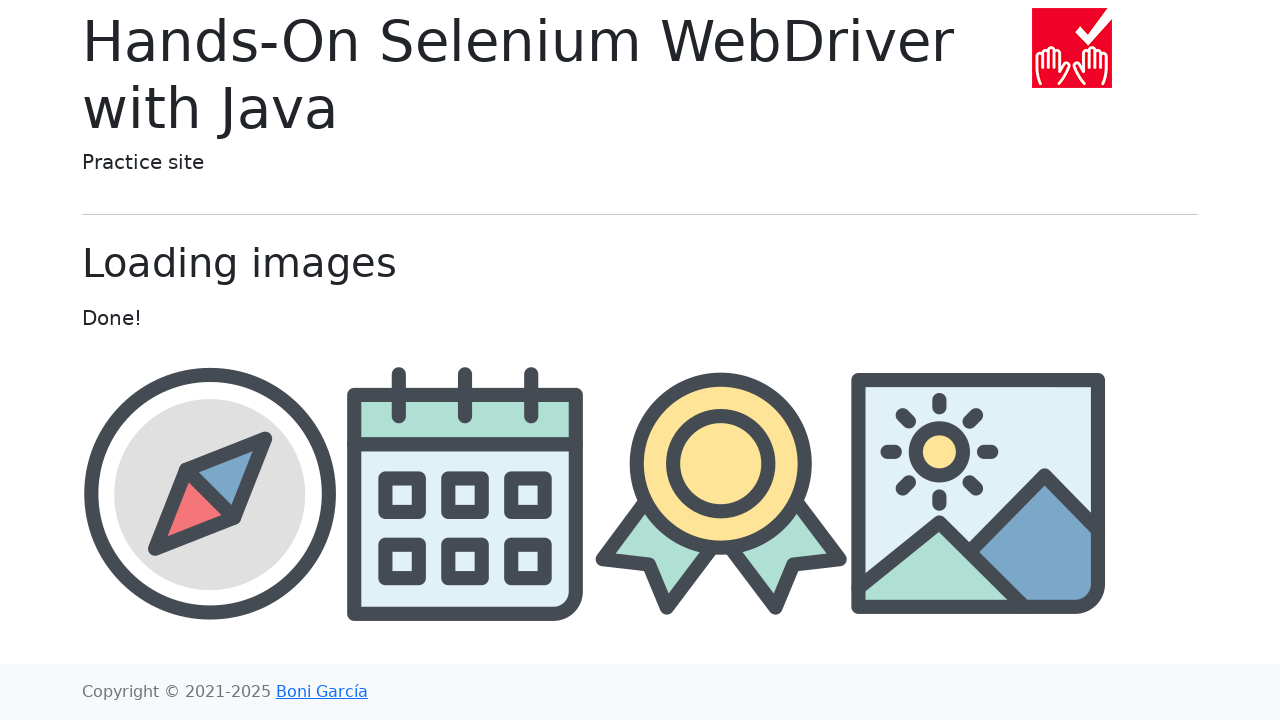

Waited for award image to be visible
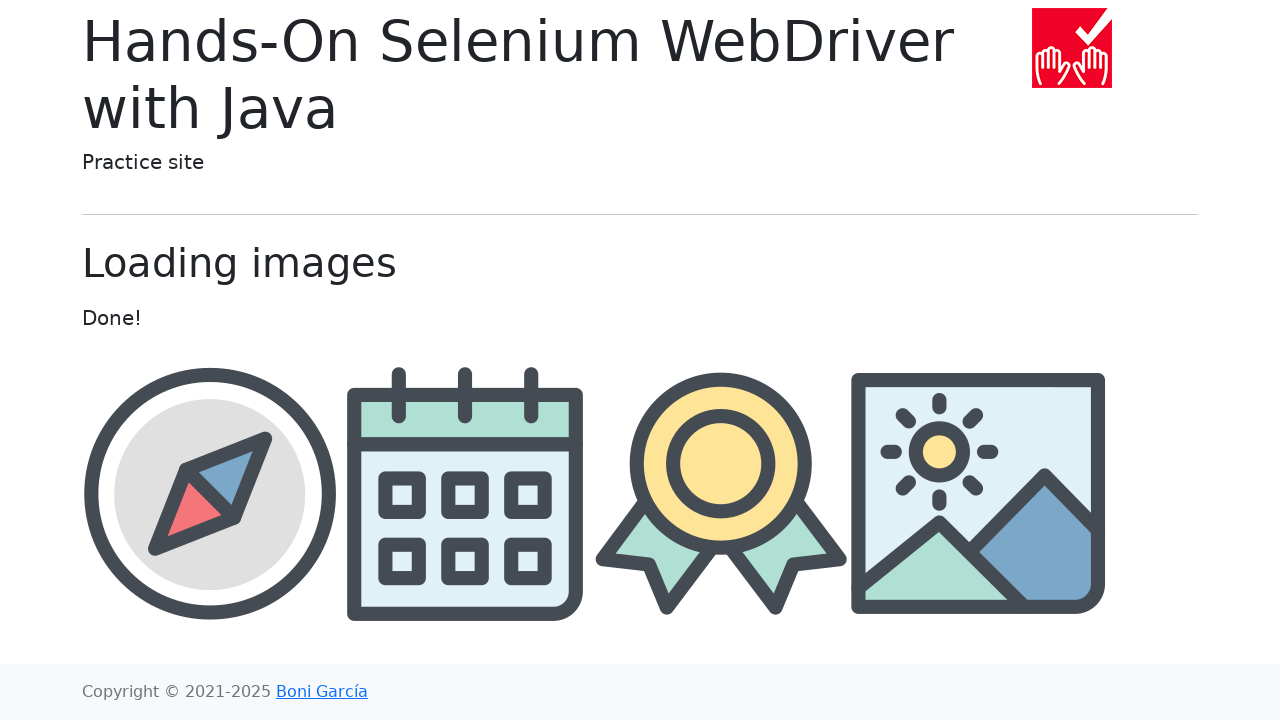

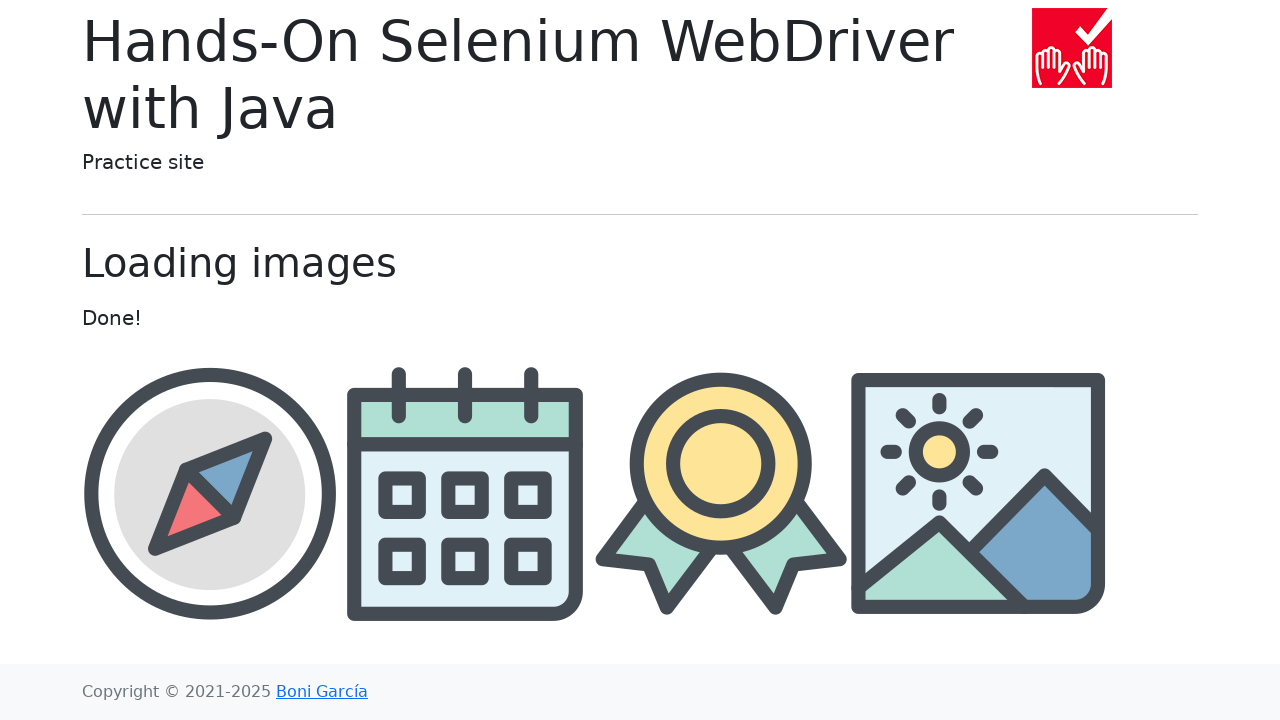